Tests browser window manipulation by maximizing, minimizing, and then maximizing the window again, followed by setting different zoom levels (50% and 80%) using JavaScript execution.

Starting URL: https://demo.nopcommerce.com/

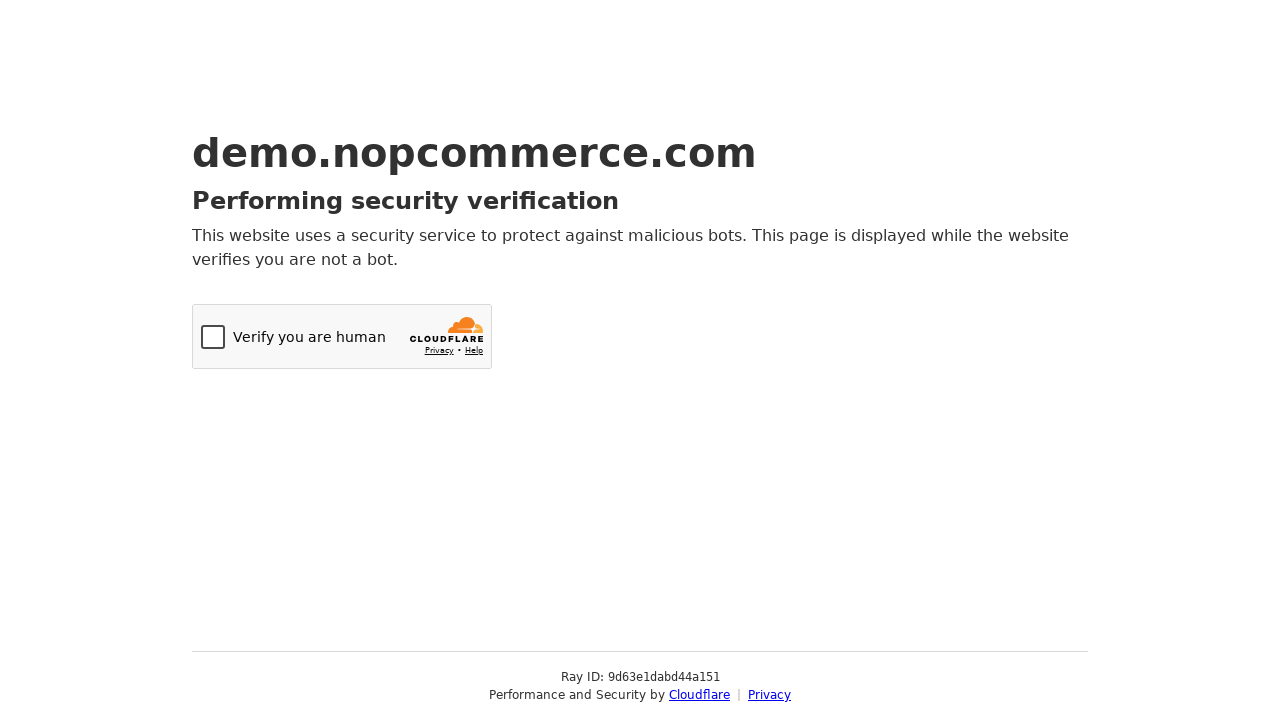

Maximized browser window to 1920x1080
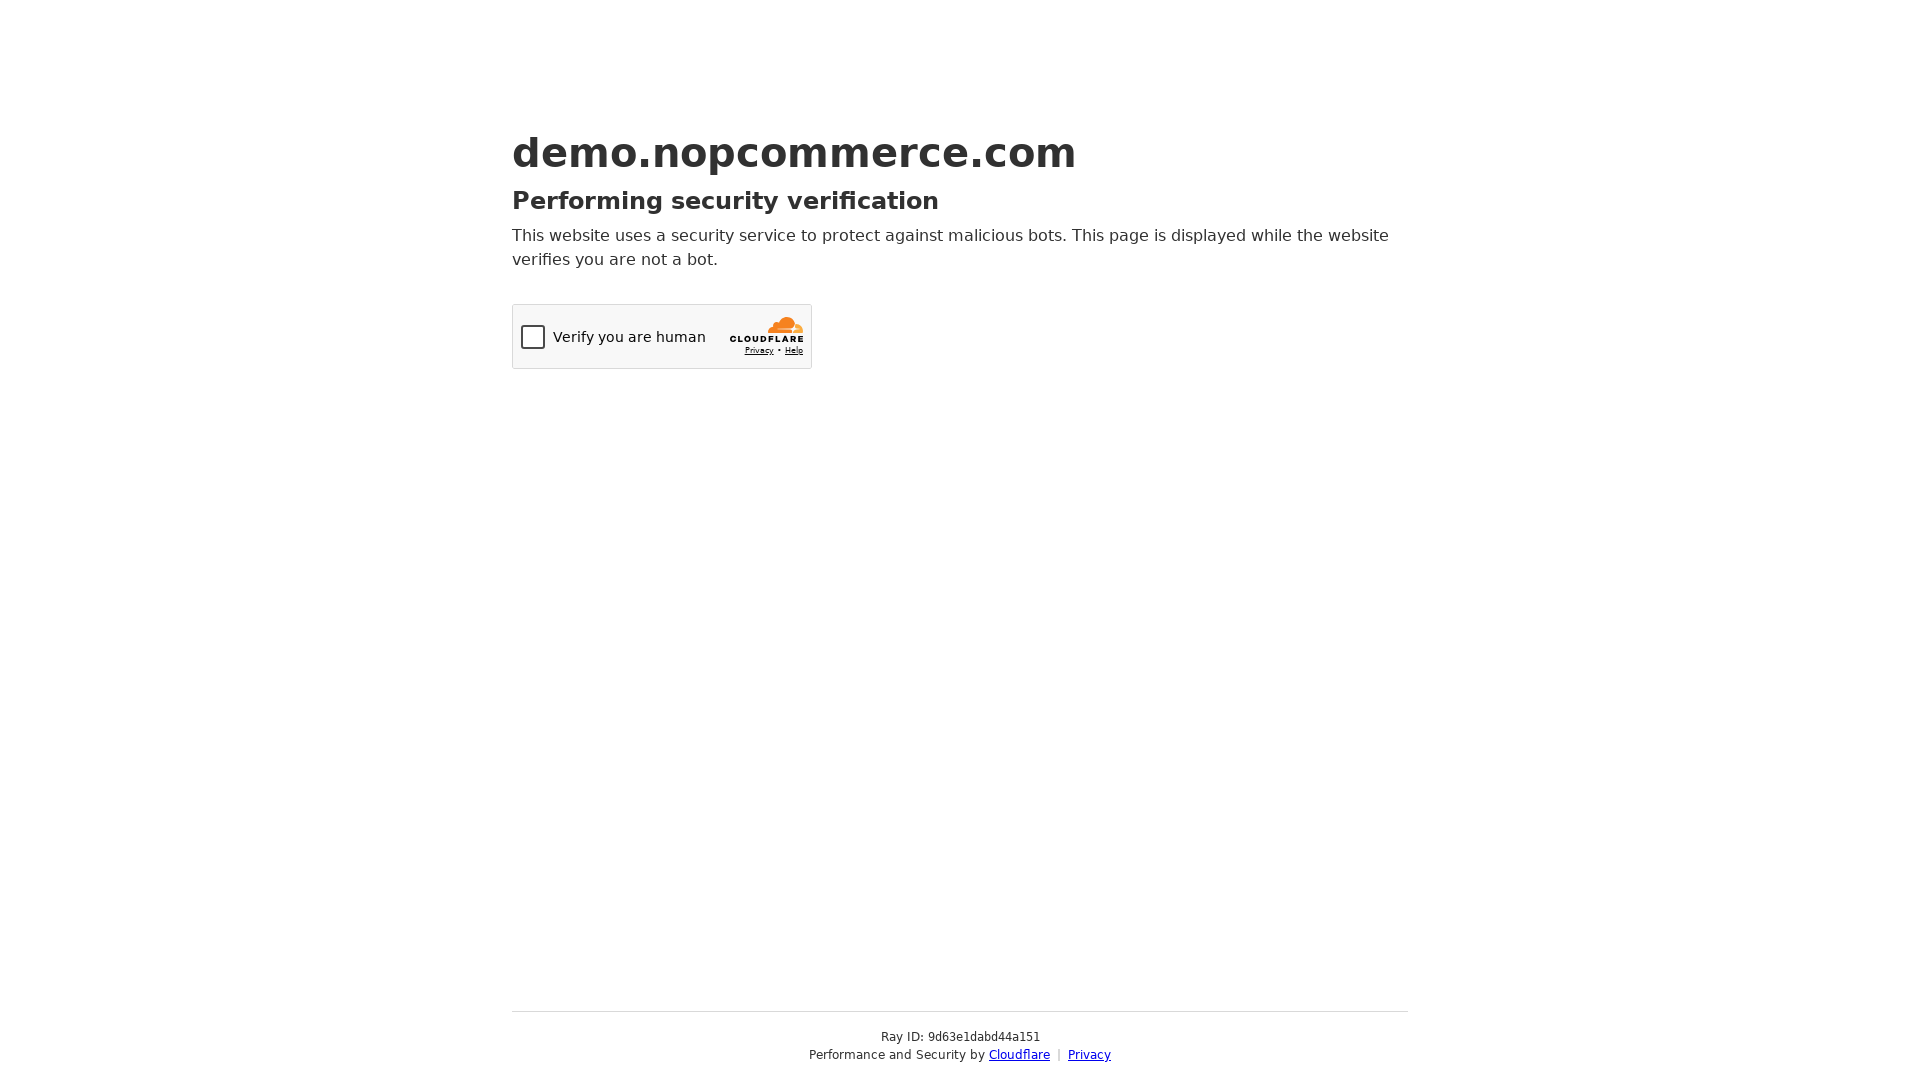

Minimized browser window to 800x600
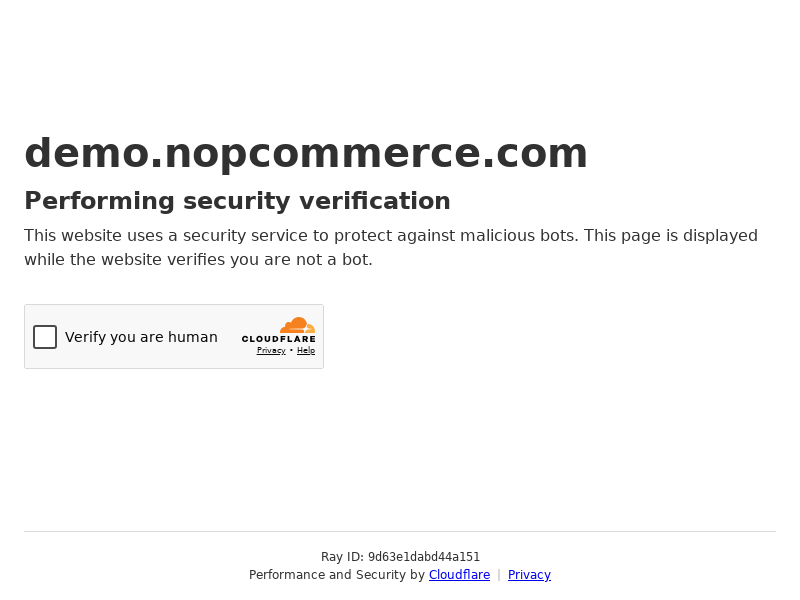

Maximized browser window to 1920x1080 again
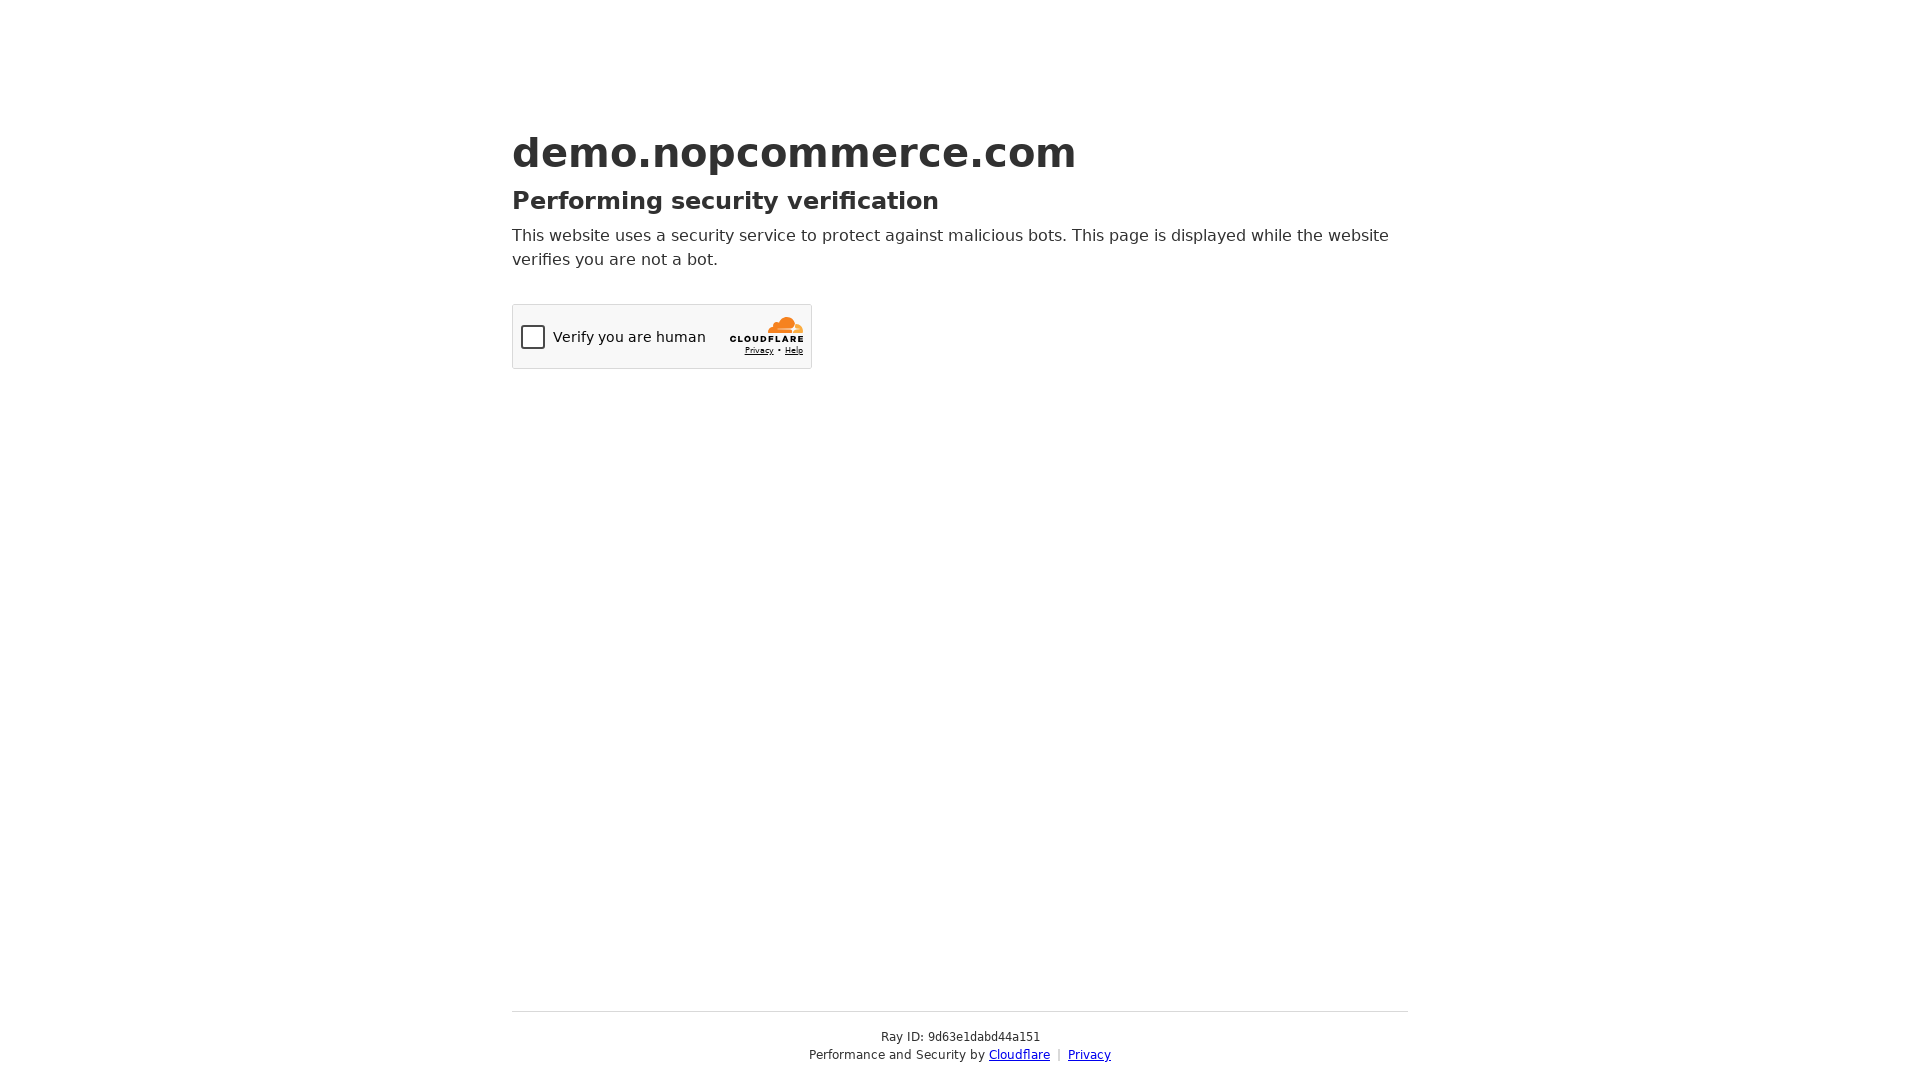

Set zoom level to 50% using JavaScript
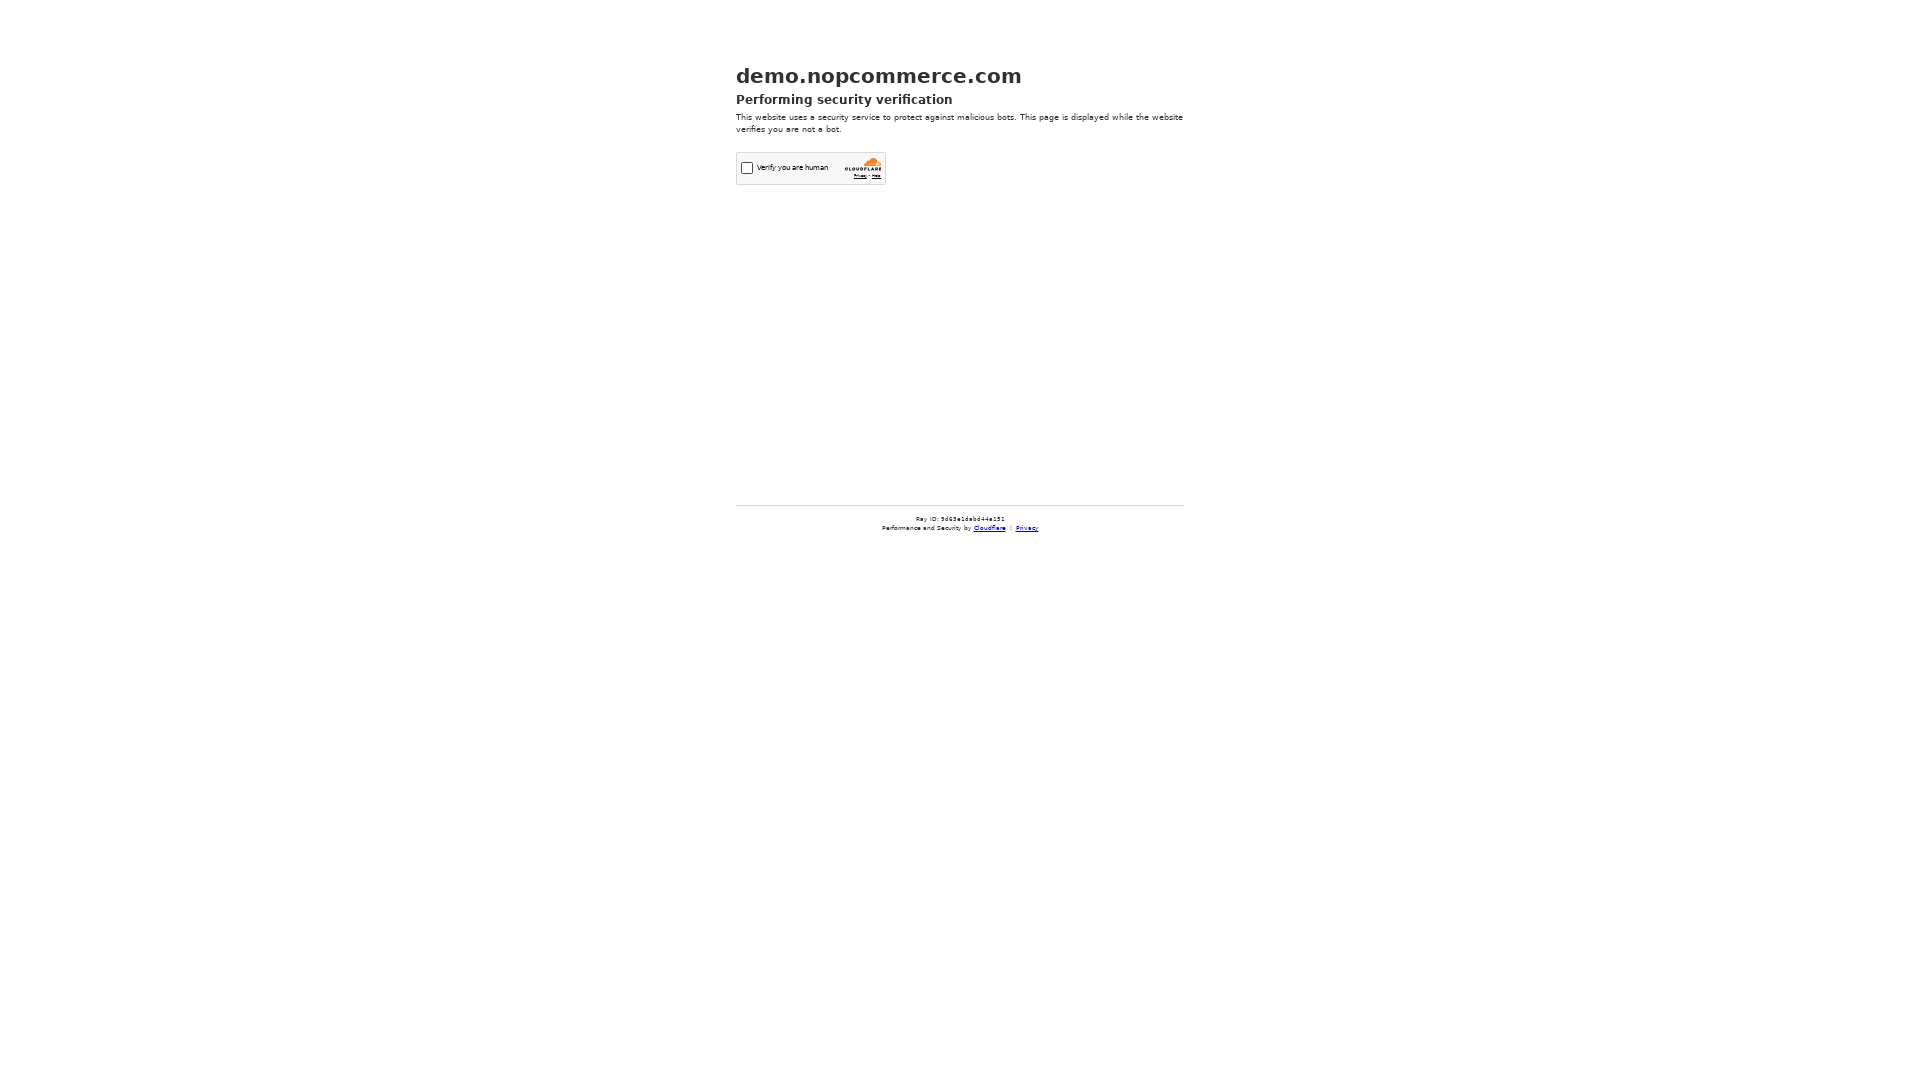

Set zoom level to 80% using JavaScript
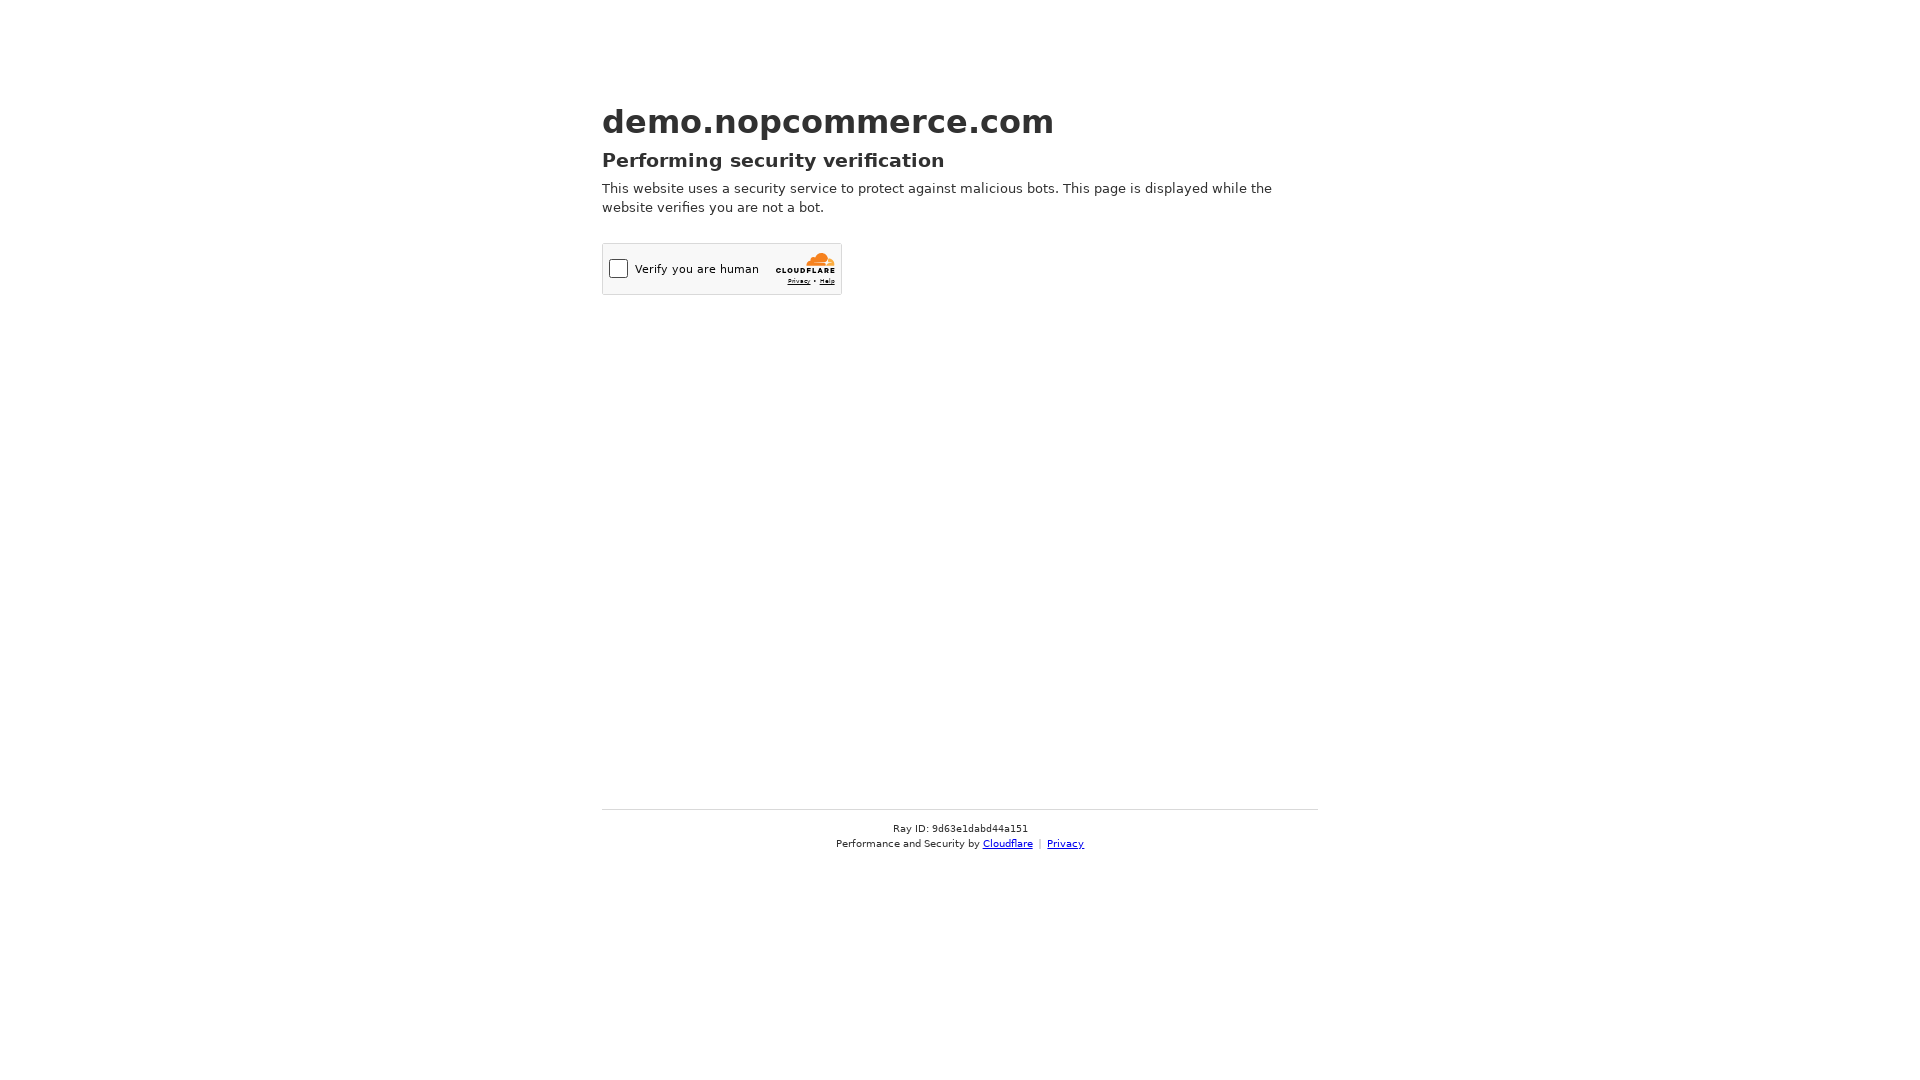

Waited 1000ms to observe zoom effect
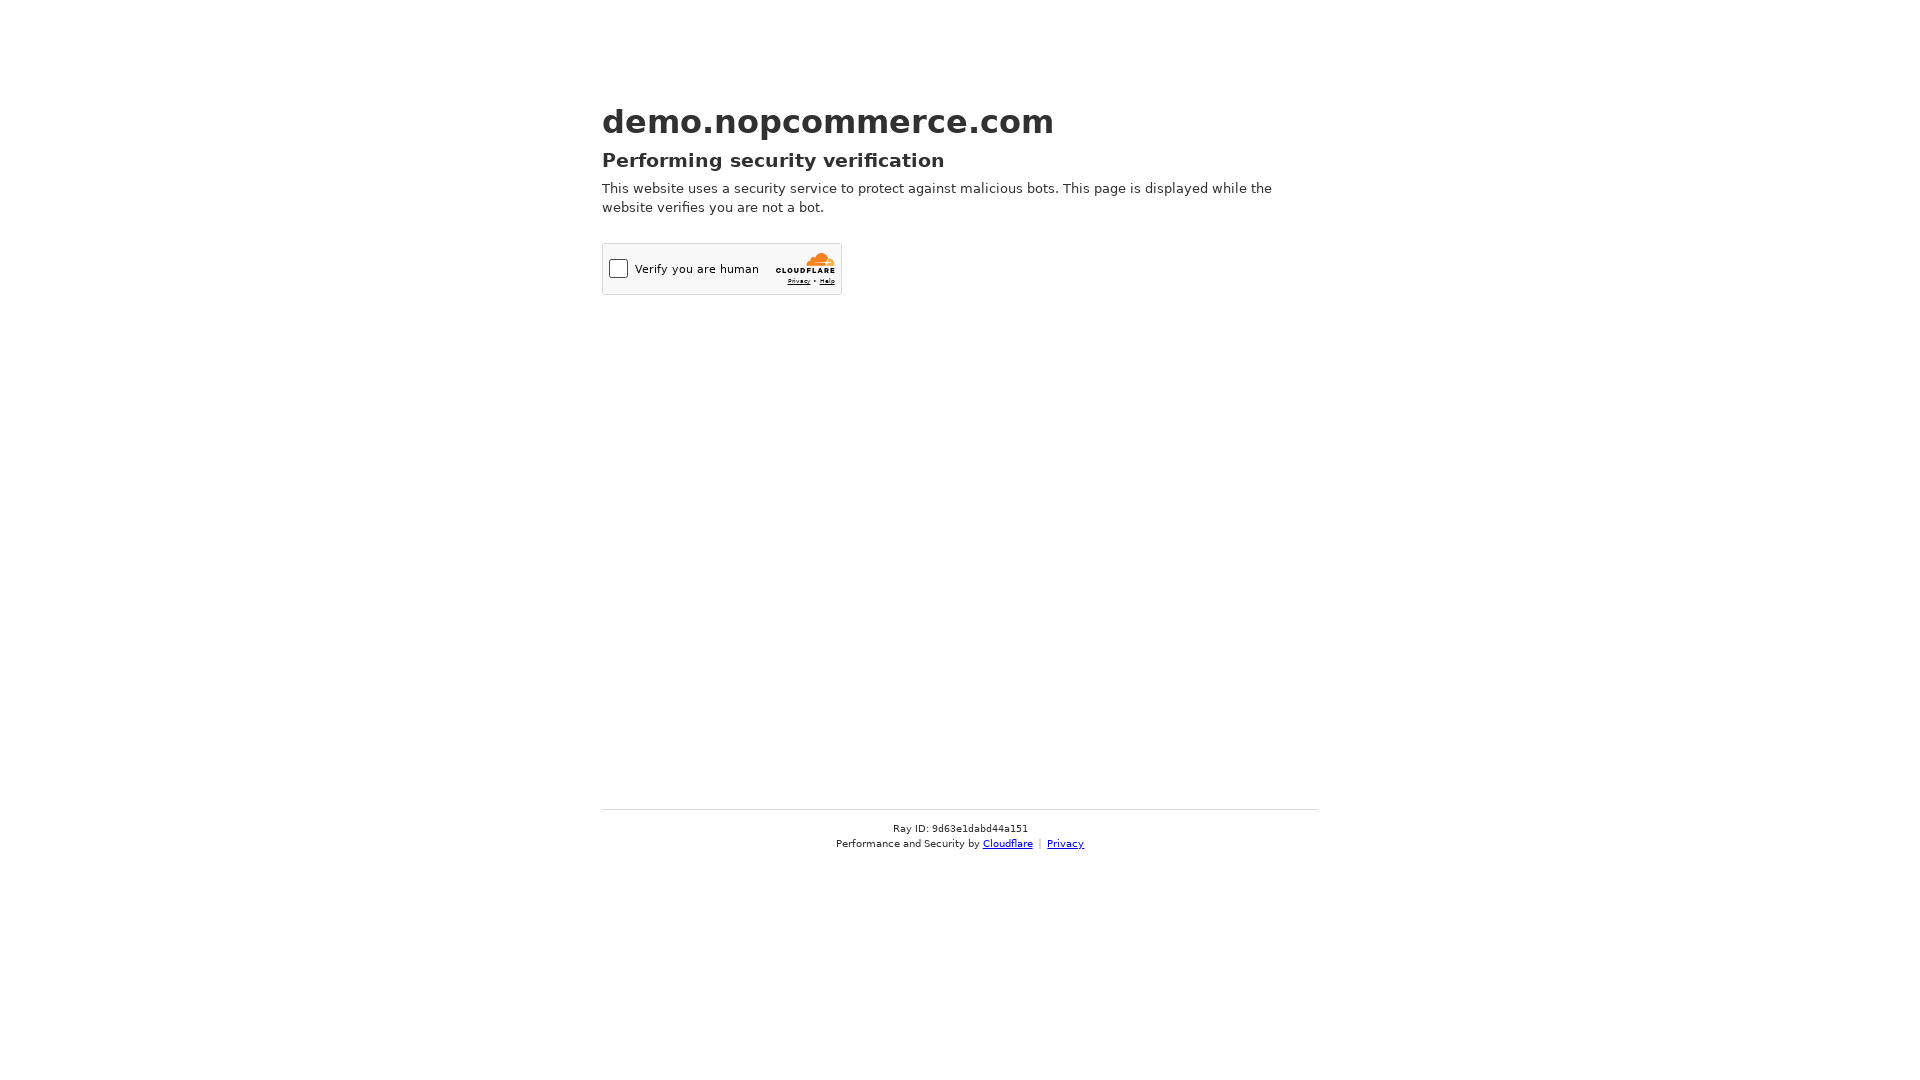

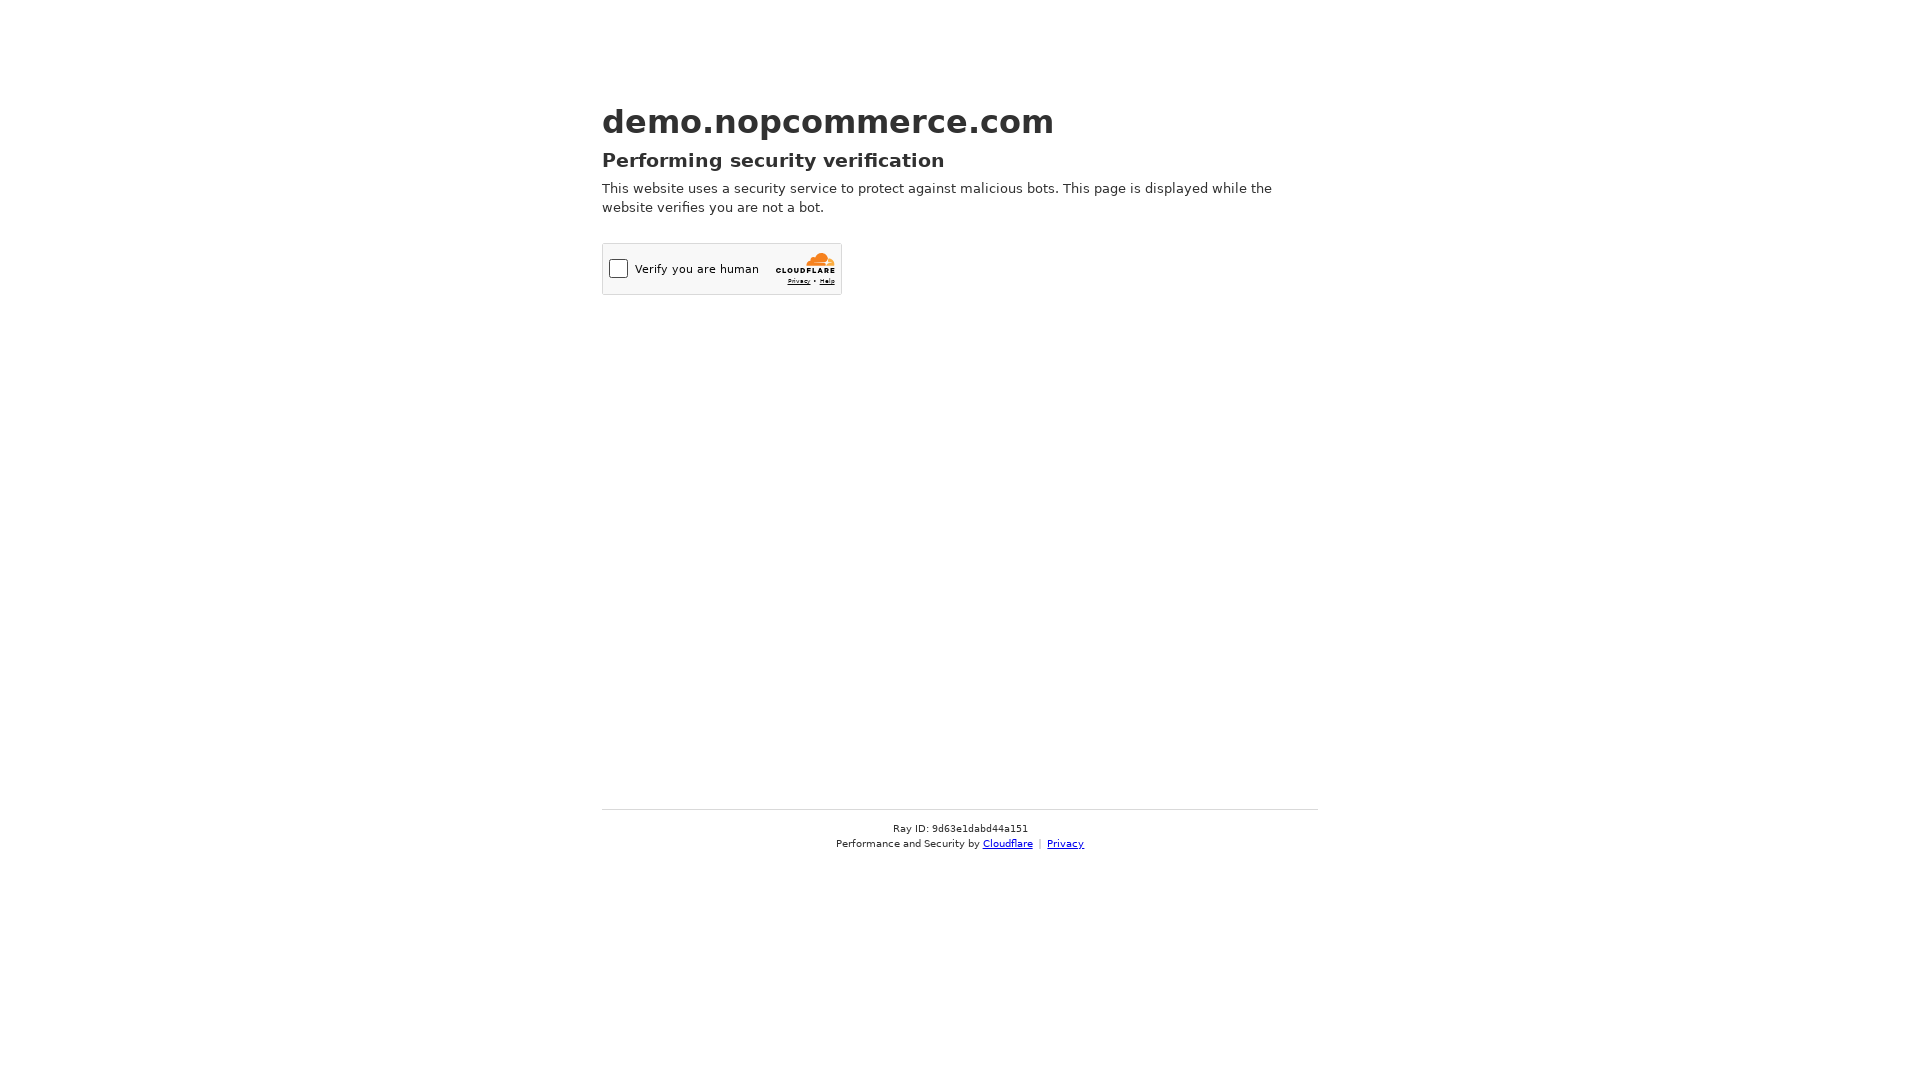